Tests that an unsaved change to an employee's name doesn't persist when switching between employees

Starting URL: https://devmountain-qa.github.io/employee-manager/1.2_Version/index.html

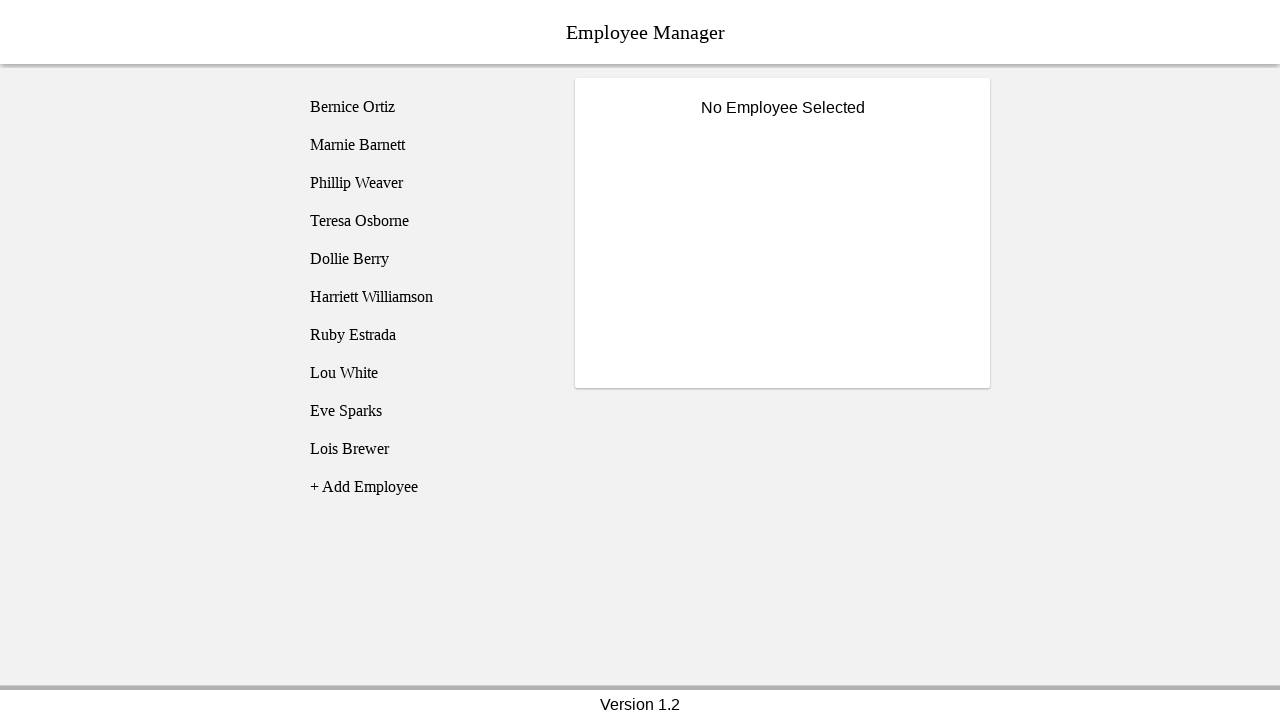

Clicked on Bernice Ortiz employee at (425, 107) on [name='employee1']
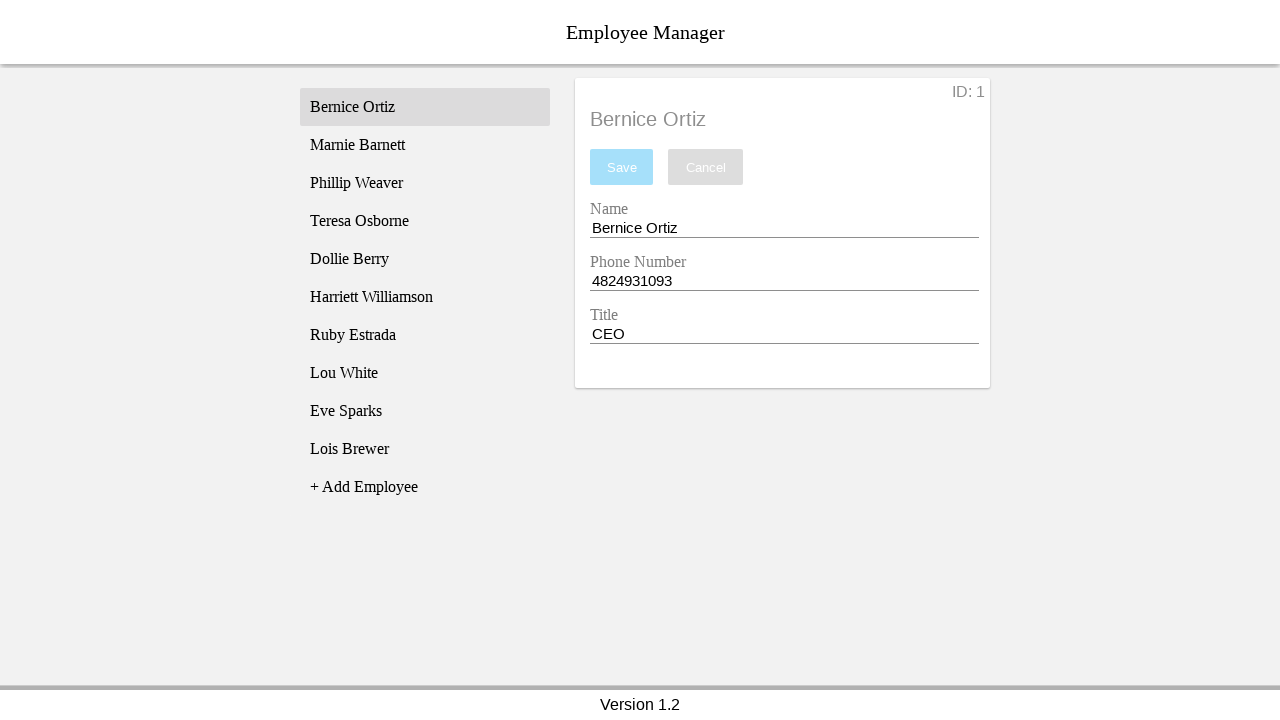

Name input field became visible
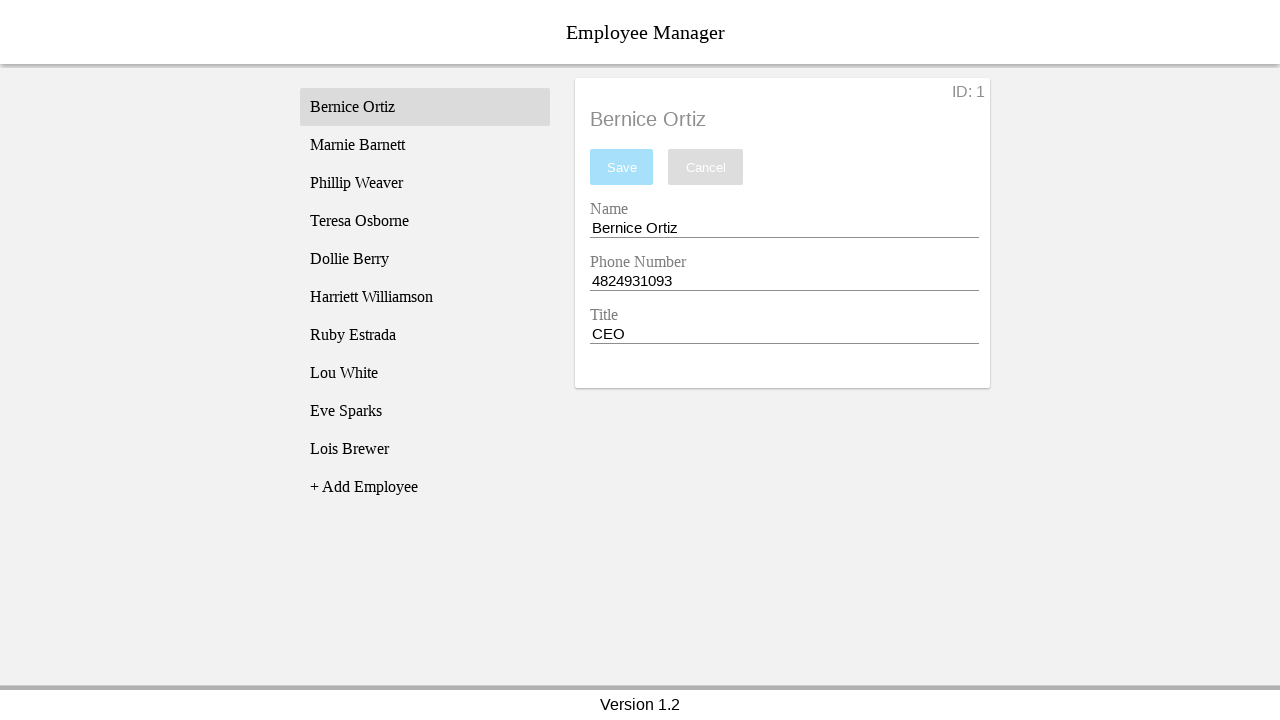

Filled name field with 'Test Name' on [name='nameEntry']
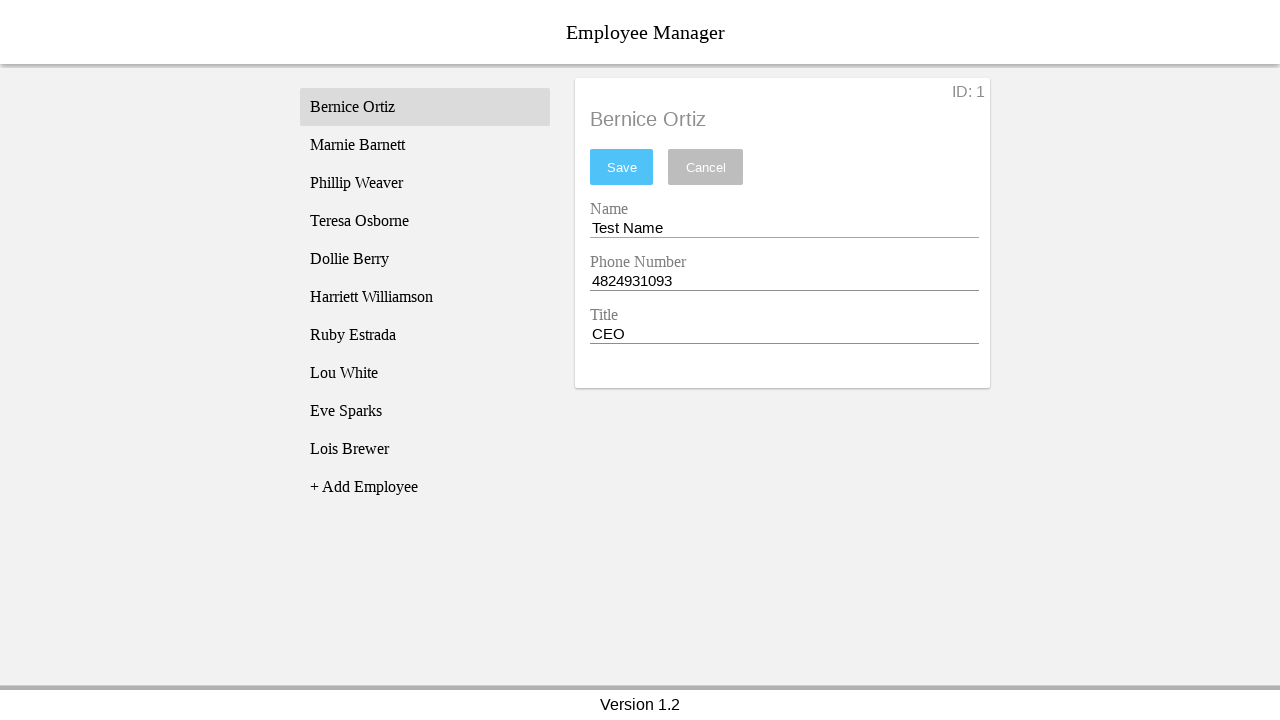

Clicked on Phillip Weaver employee without saving at (425, 183) on [name='employee3']
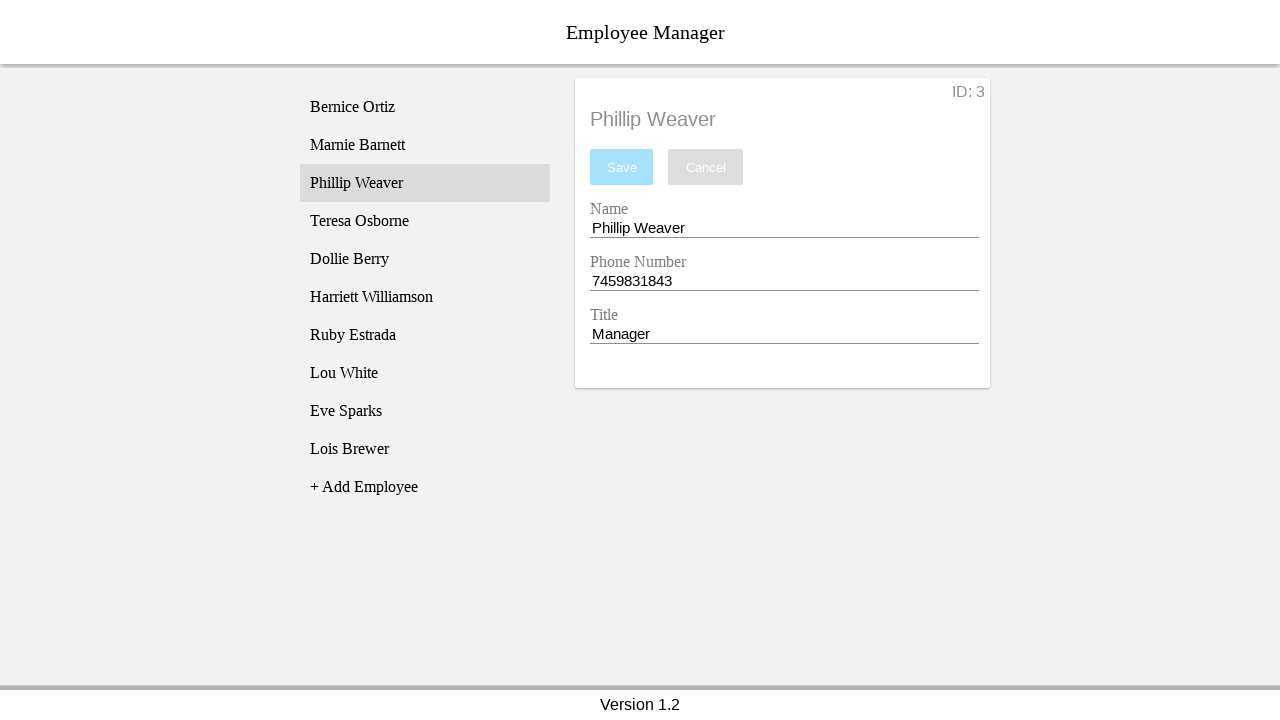

Phillip Weaver's name displayed in employee title
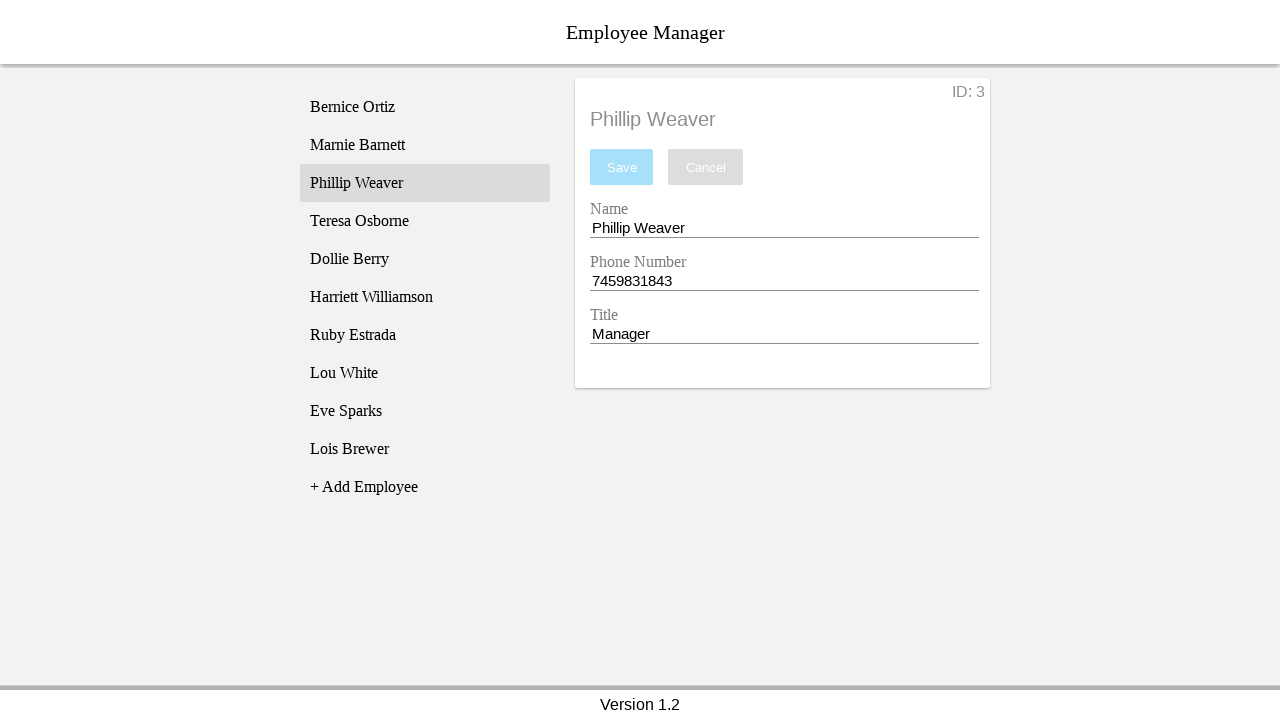

Clicked back on Bernice Ortiz employee at (425, 107) on [name='employee1']
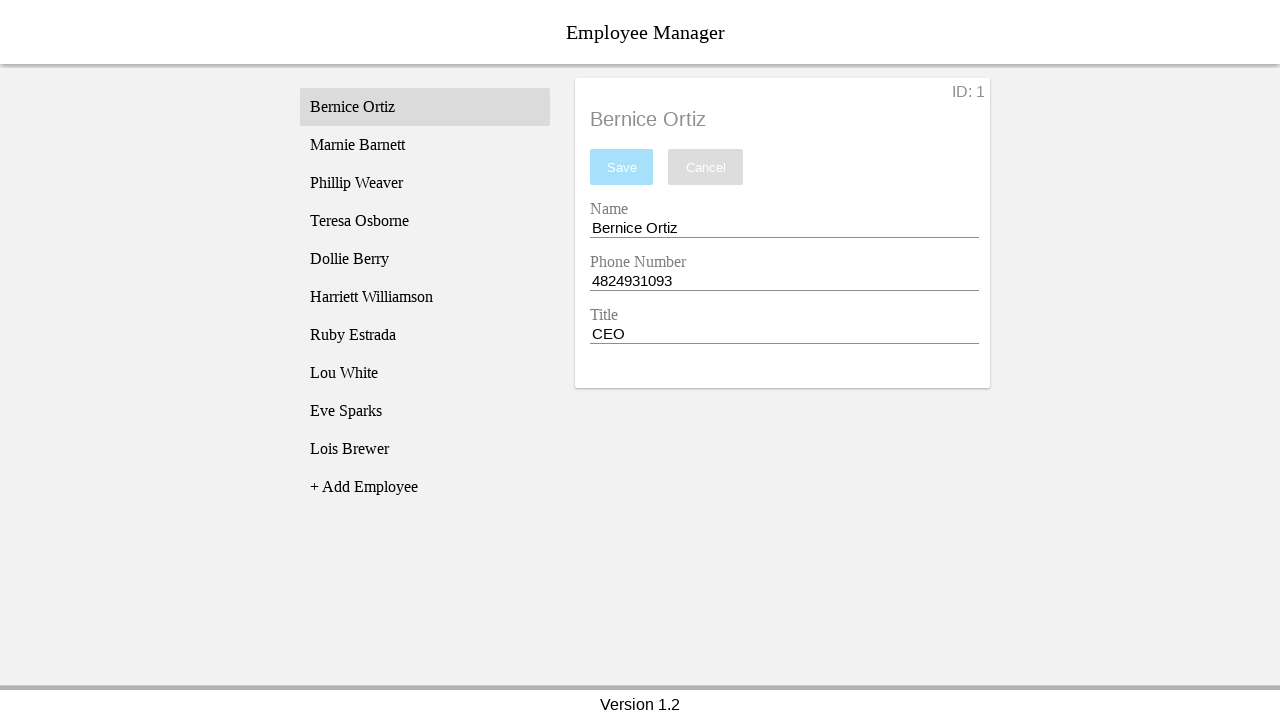

Bernice Ortiz's name displayed in employee title
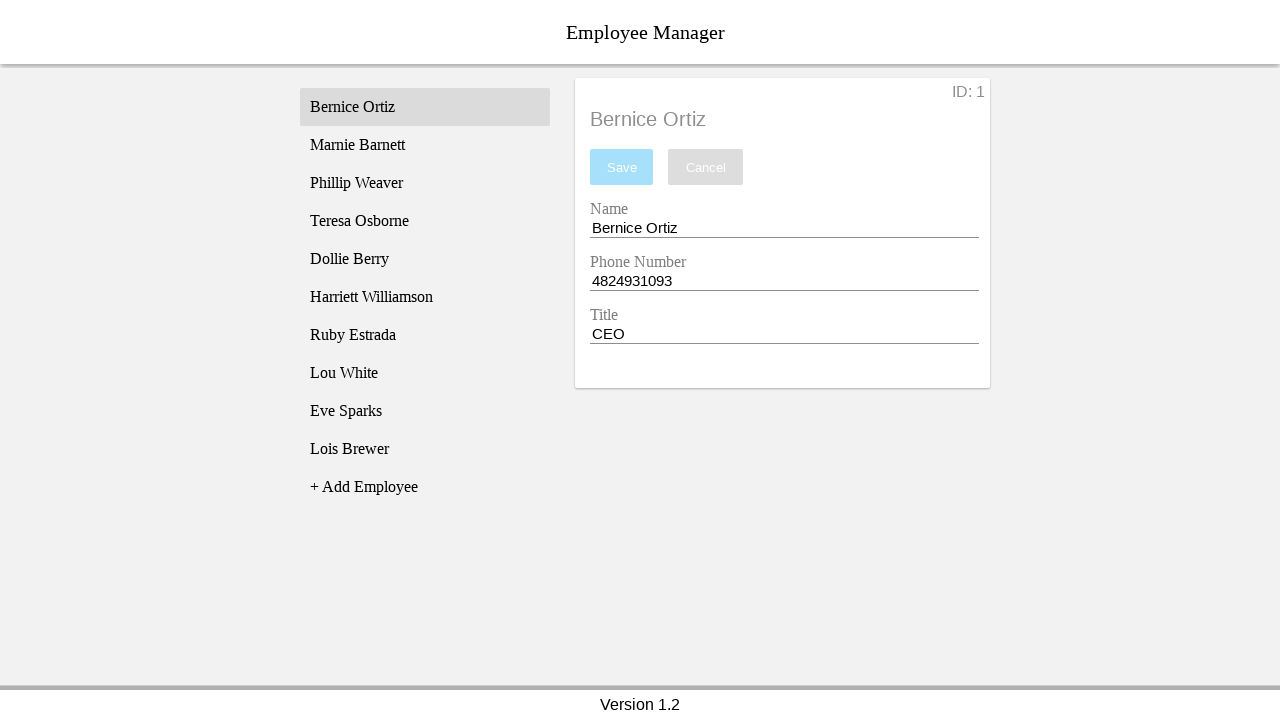

Verified that unsaved name change did not persist - name field reverted to 'Bernice Ortiz'
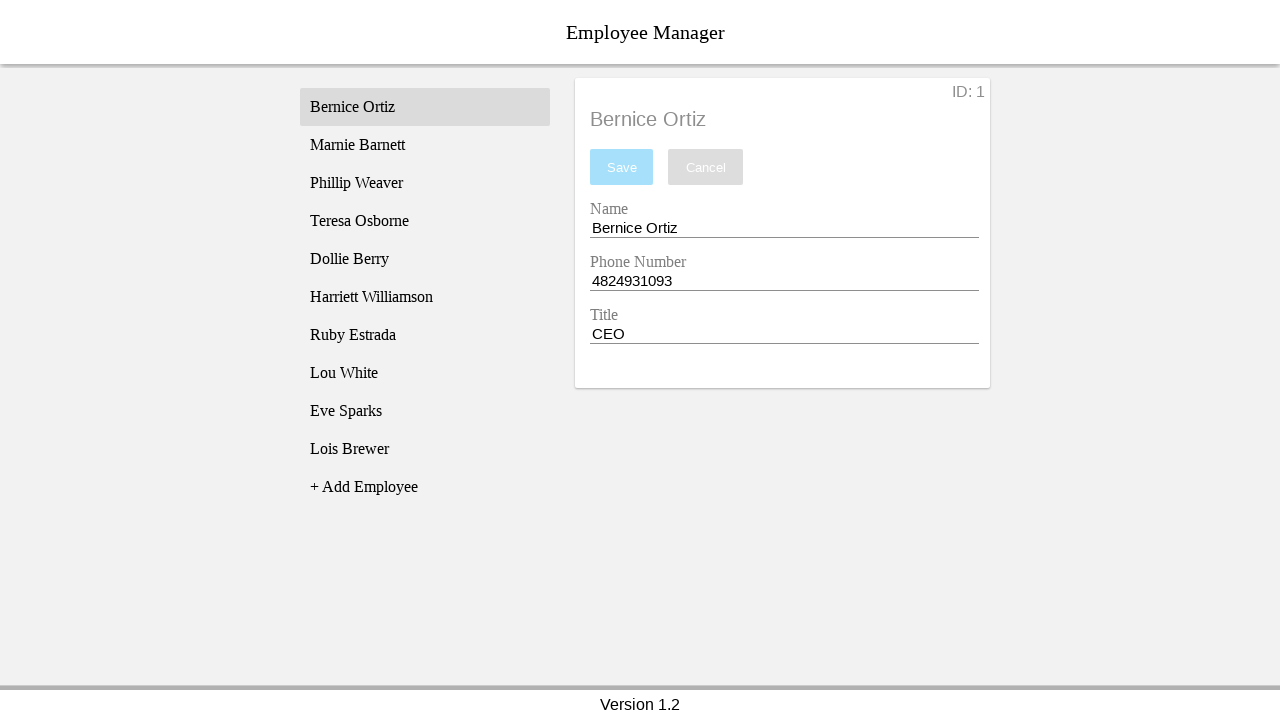

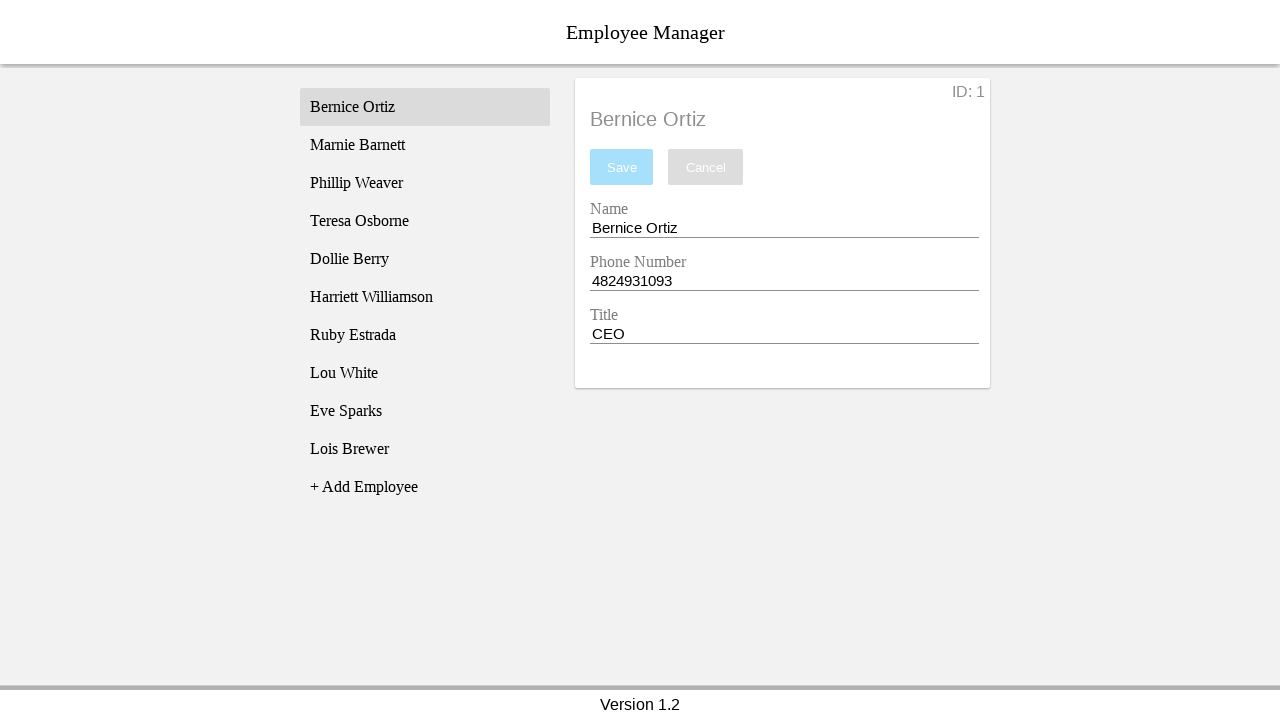